Tests iframe/frame handling by switching between nested frames and filling input fields in Frame 4 and Frame 2 on a demo frames page

Starting URL: https://ui.vision/demo/webtest/frames/

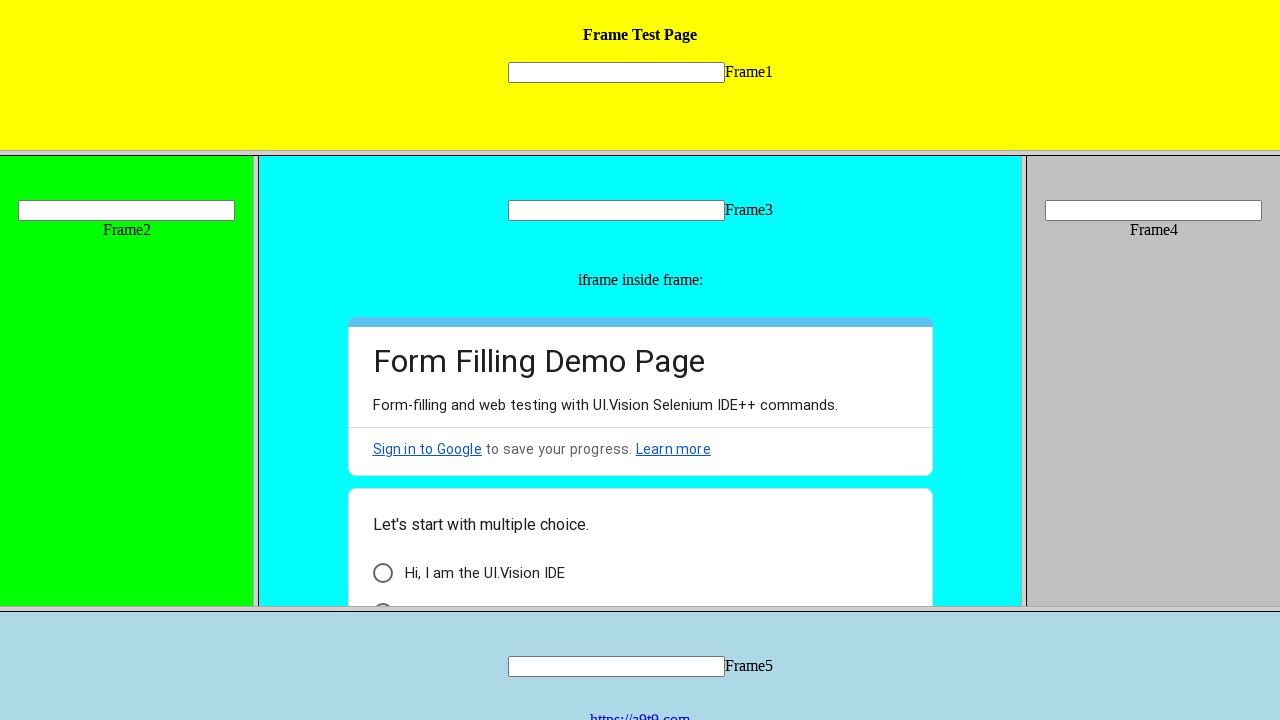

Navigated to frames demo page
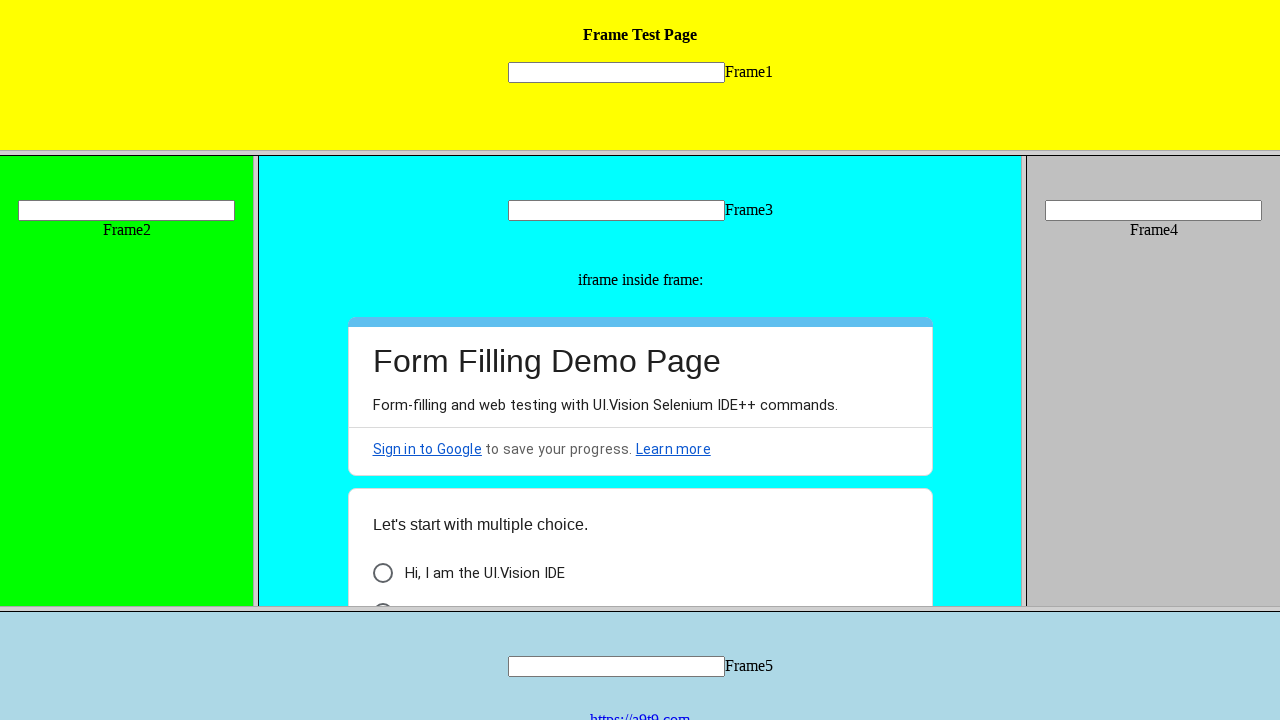

Located Frame 4
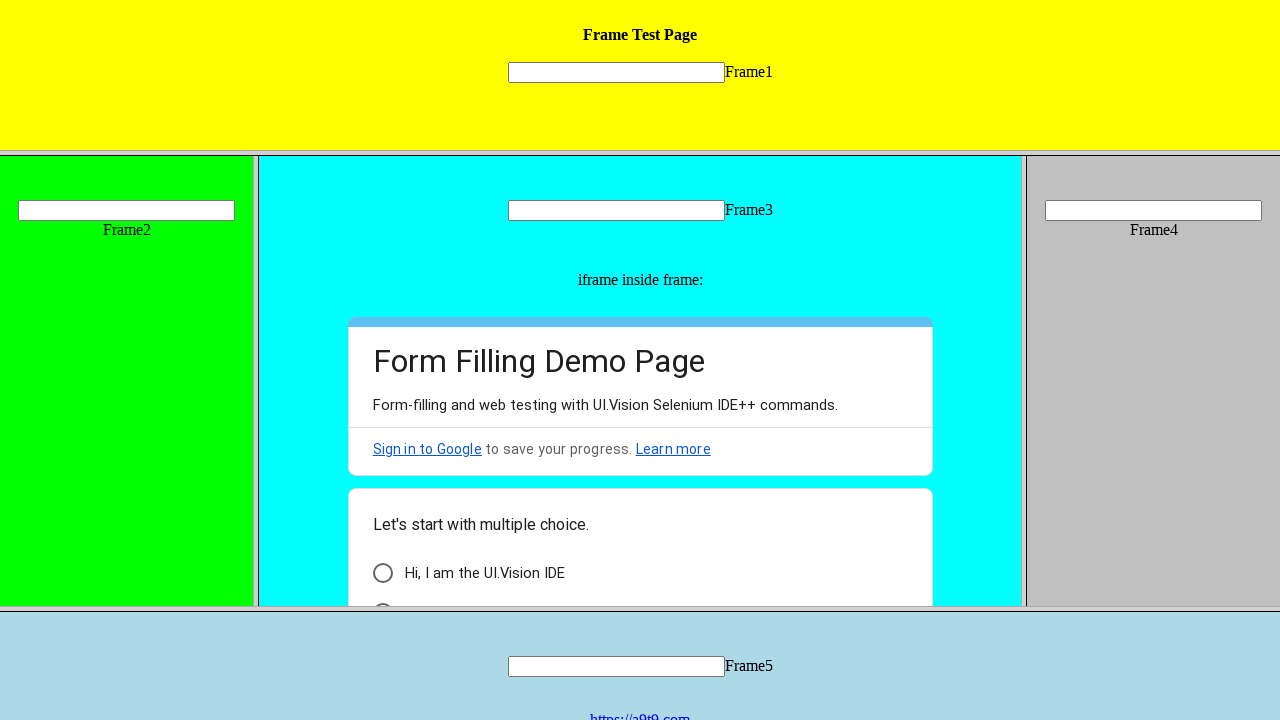

Filled input field in Frame 4 with 'Ola' on frame[src='frame_4.html'] >> internal:control=enter-frame >> input[name='mytext4
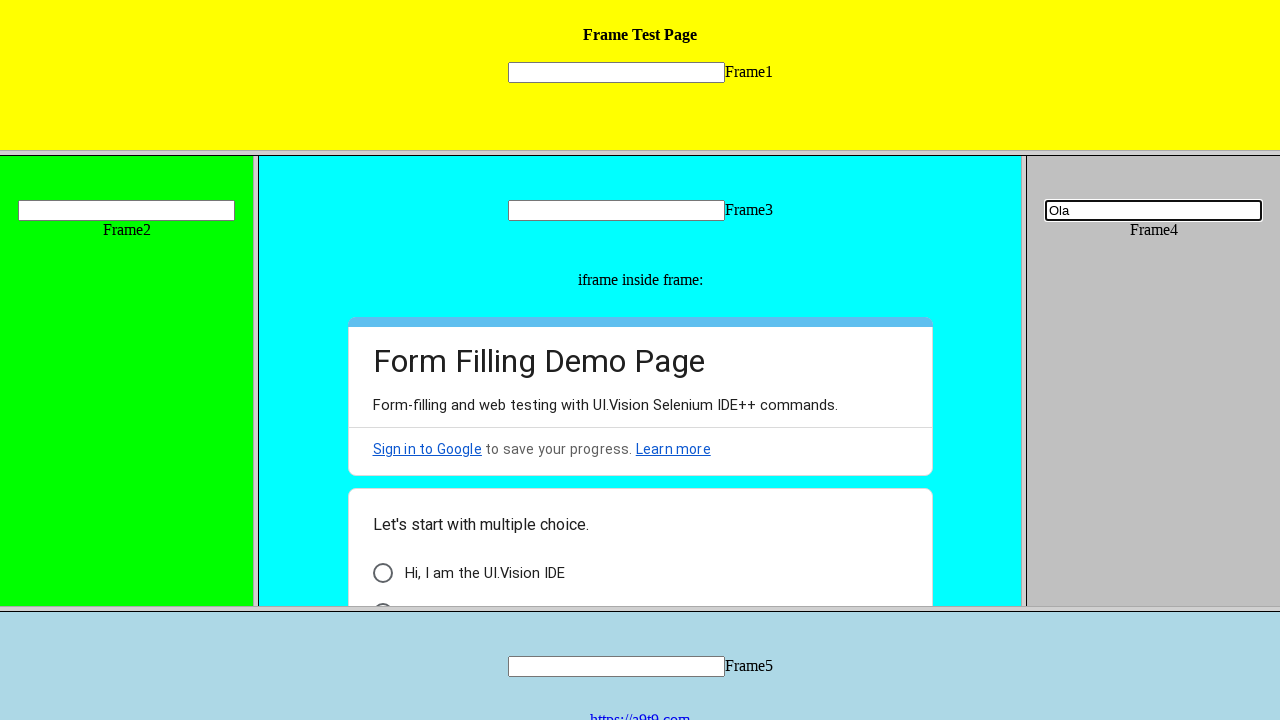

Located Frame 2
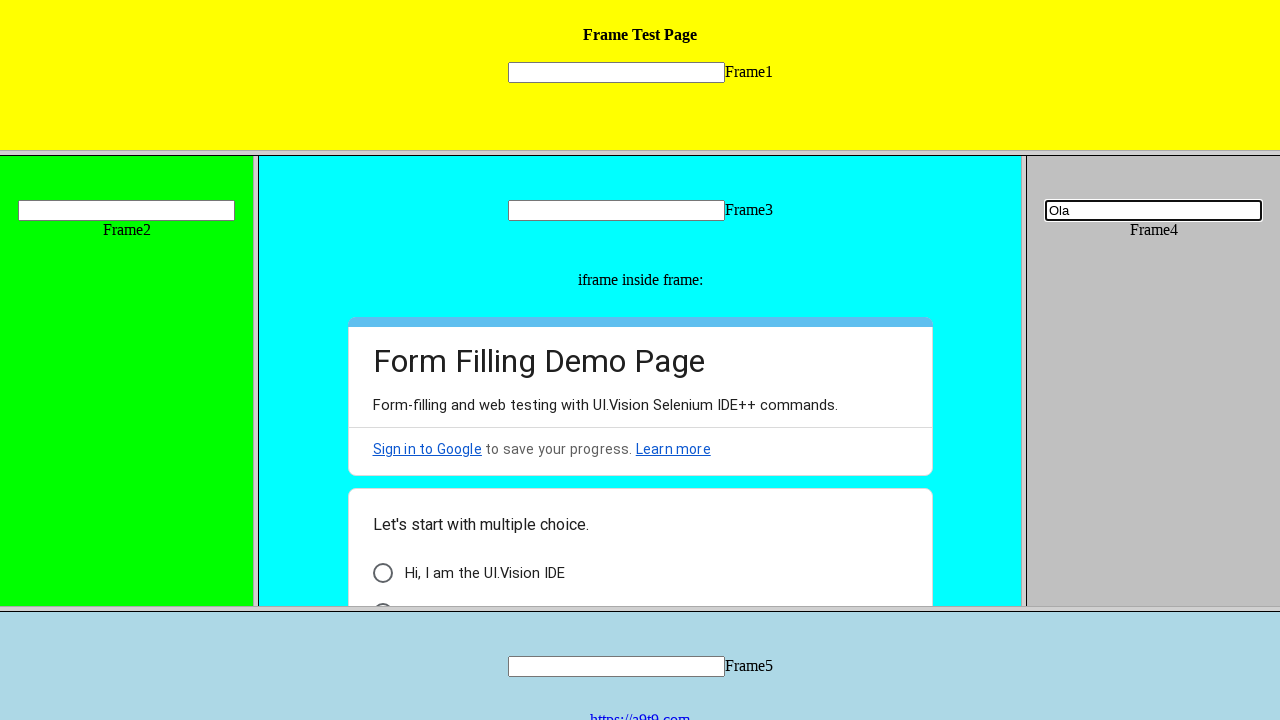

Filled input field in Frame 2 with 'Ola' on frame[src='frame_2.html'] >> internal:control=enter-frame >> input[name='mytext2
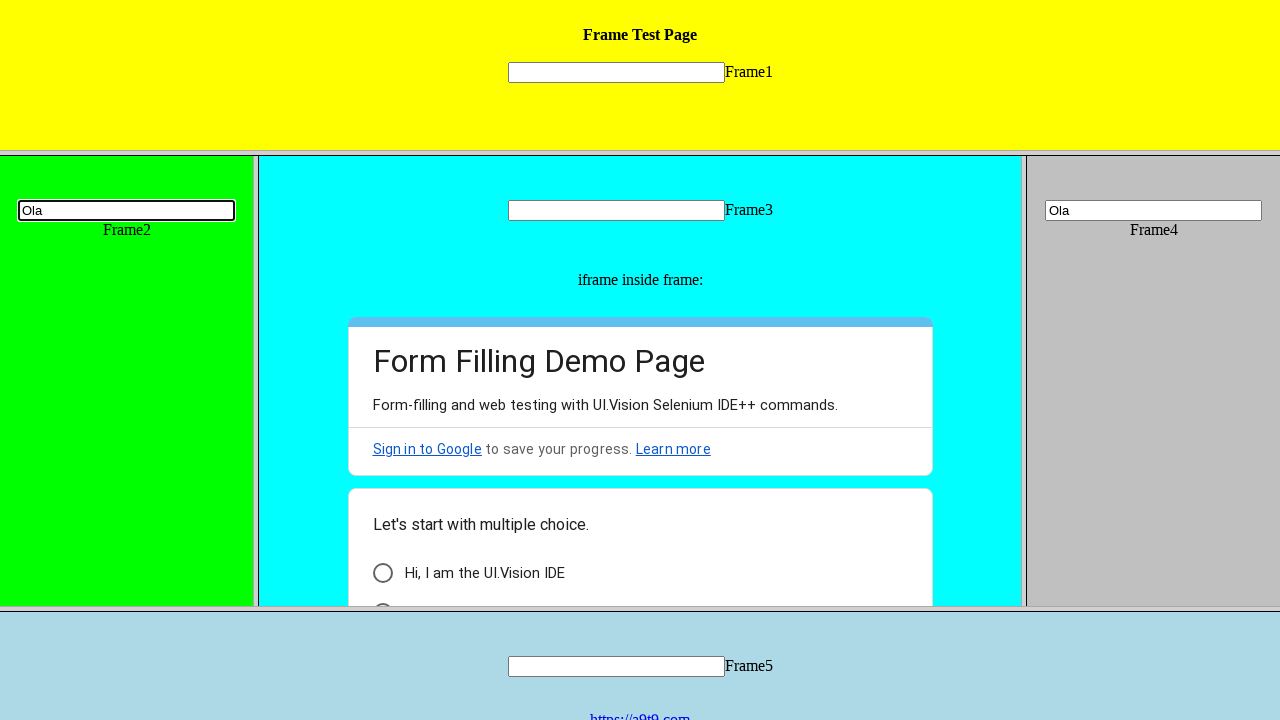

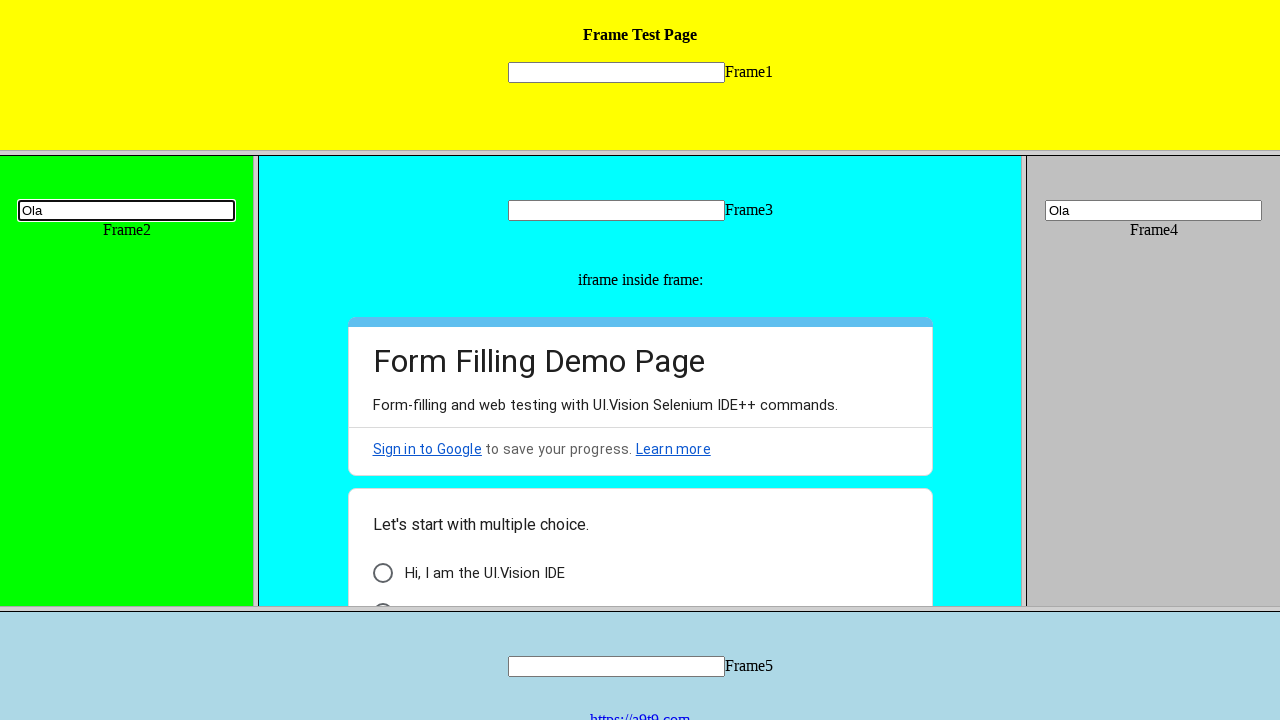